Tests that clicking the Instagram link opens a popup to the company's Instagram page

Starting URL: https://www.supertroco.com.br/

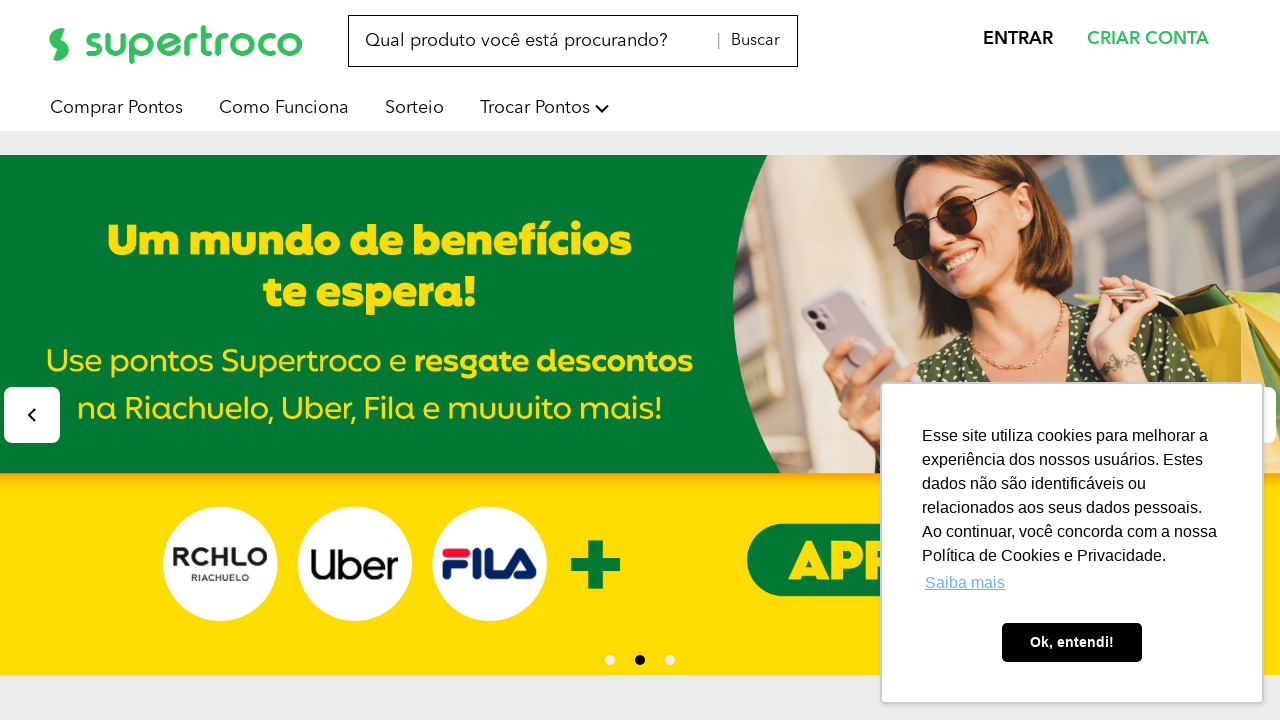

Clicked Instagram link at (1052, 360) on internal:role=link[name="Instagram"i]
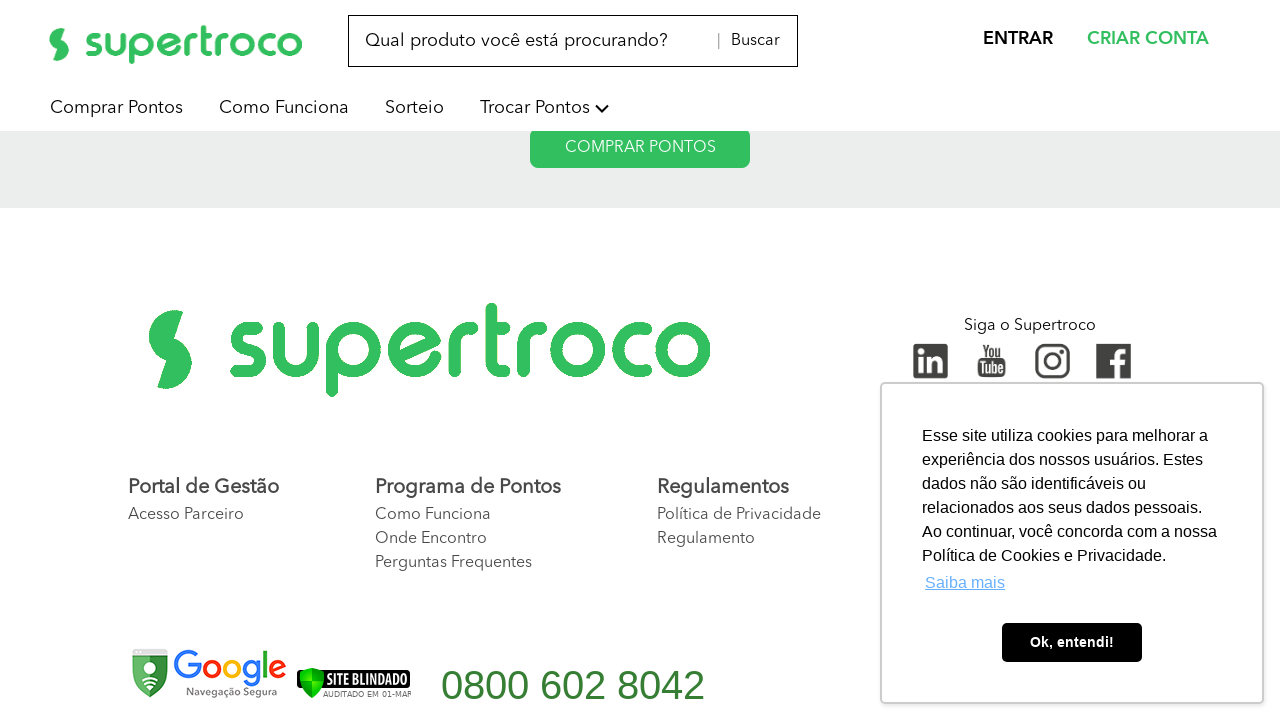

Instagram popup opened
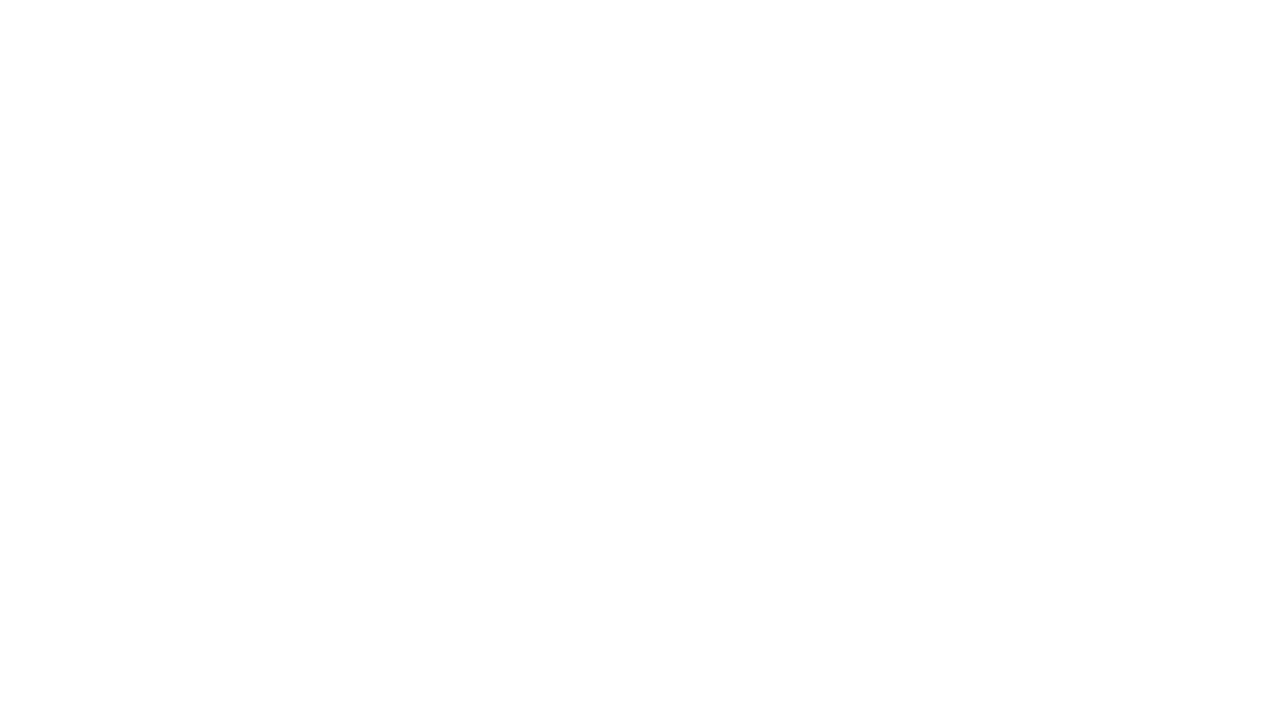

Instagram popup loaded completely
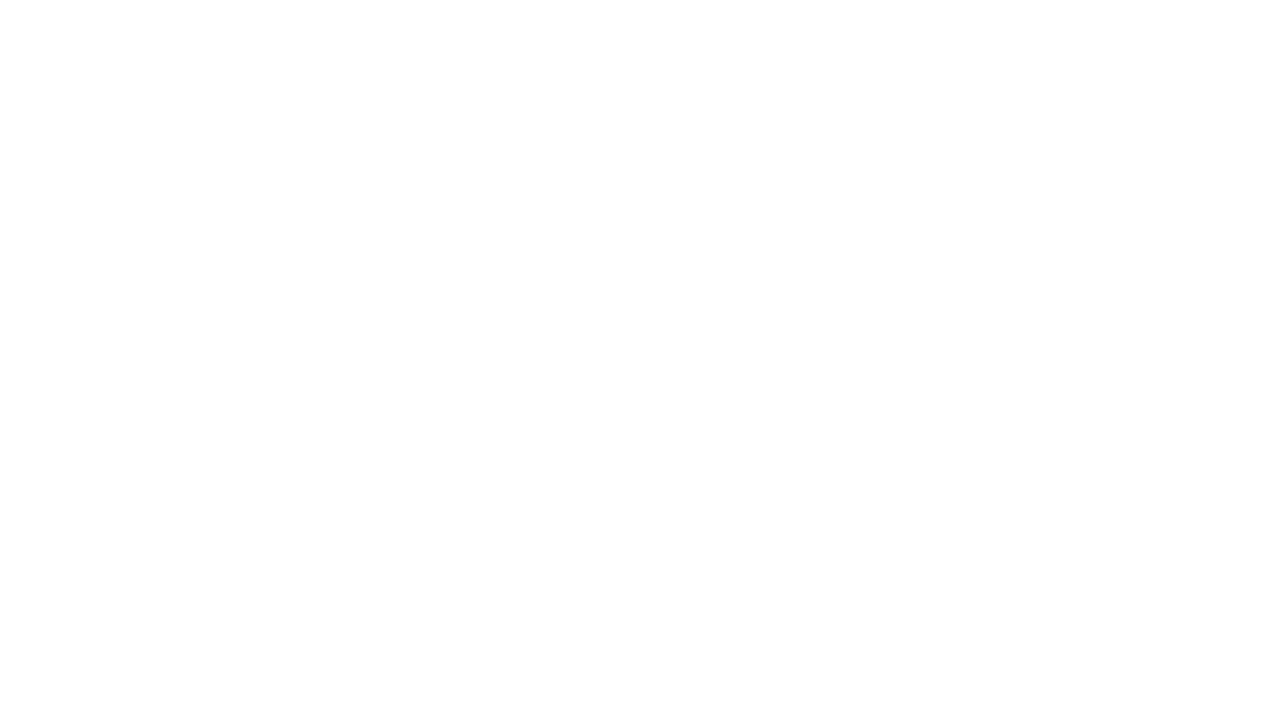

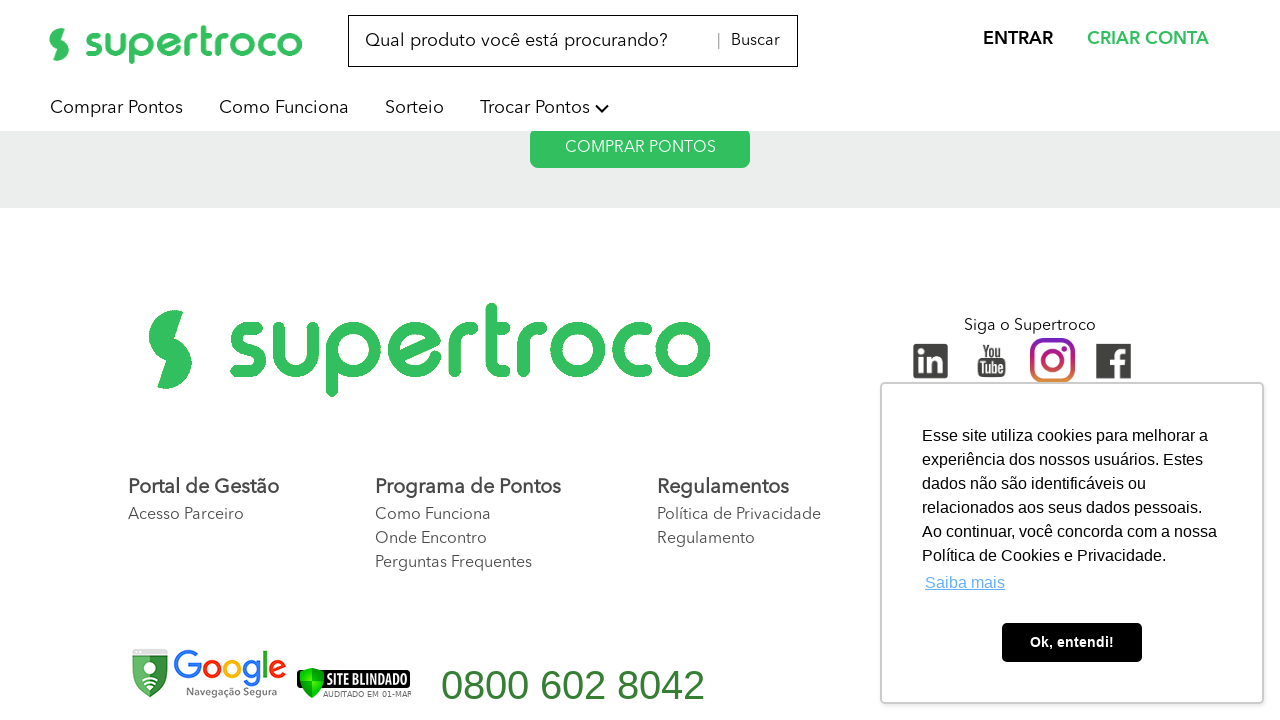